Tests checkbox interactions by checking elements by ID and class

Starting URL: http://test.rubywatir.com/radios.php

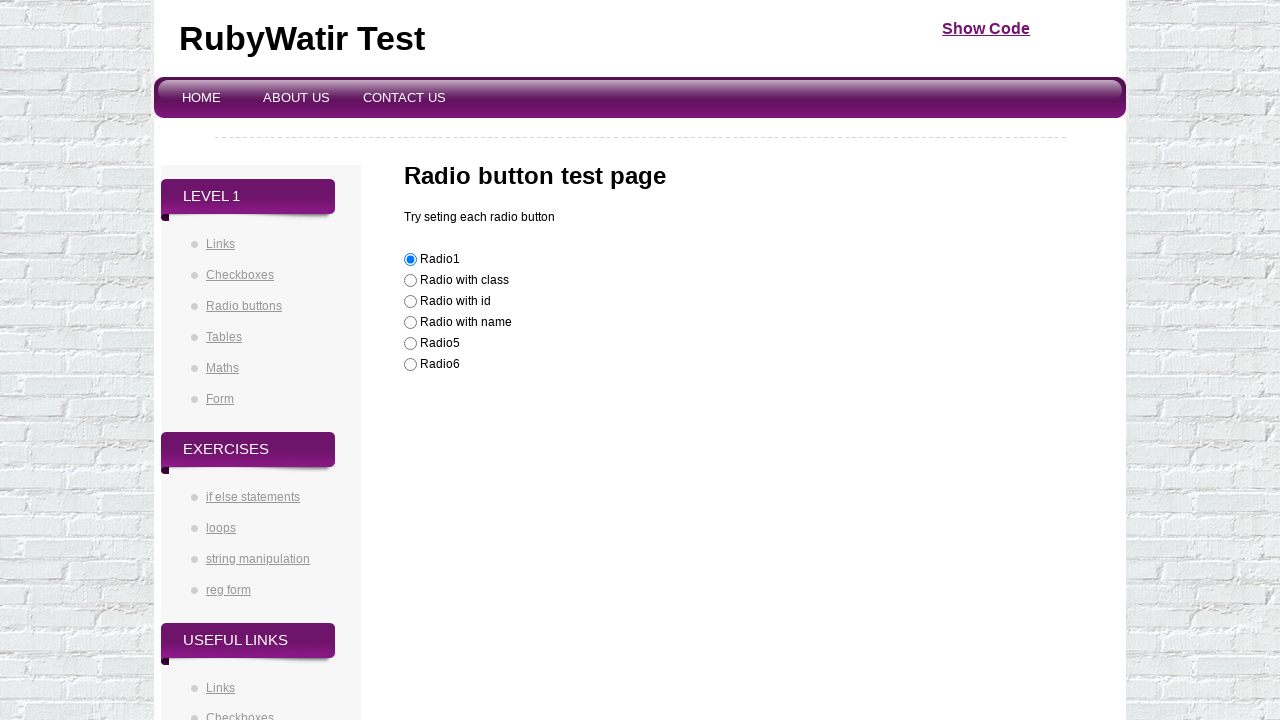

Checked checkbox element by ID 'radioId' at (410, 302) on [id="radioId"]
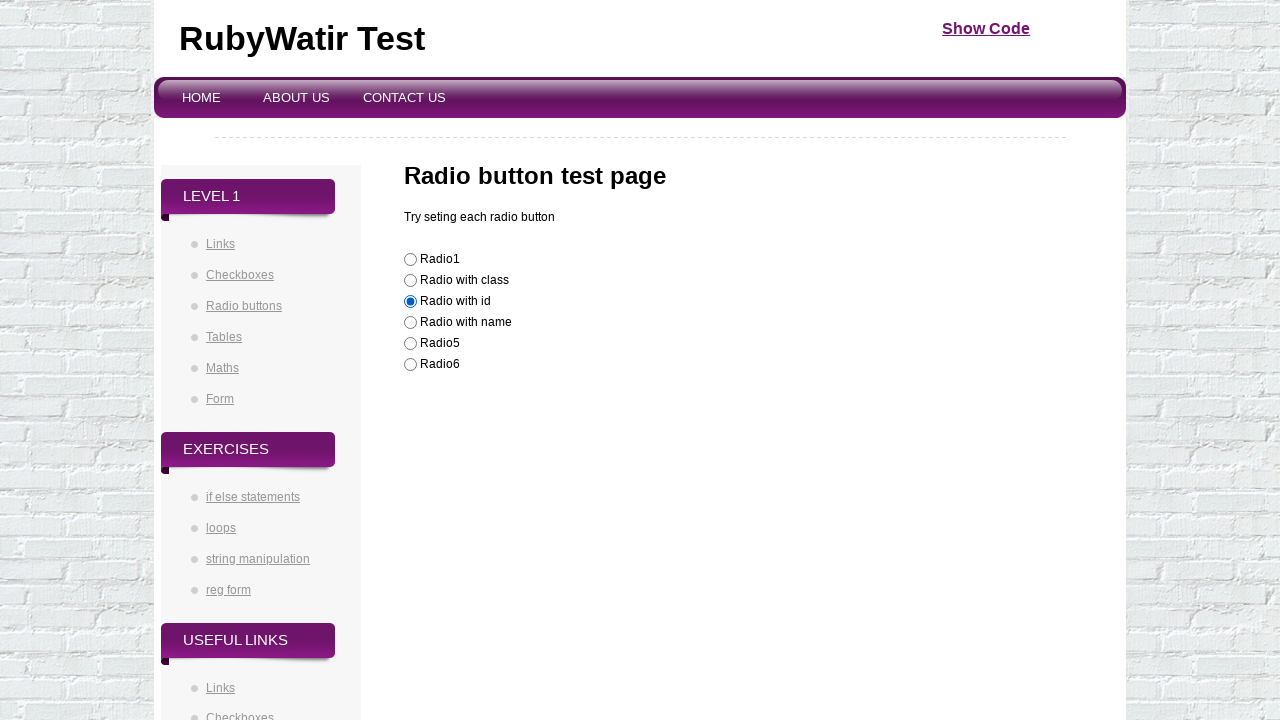

Checked checkbox element by class 'radioclass' at (410, 281) on [class="radioclass"]
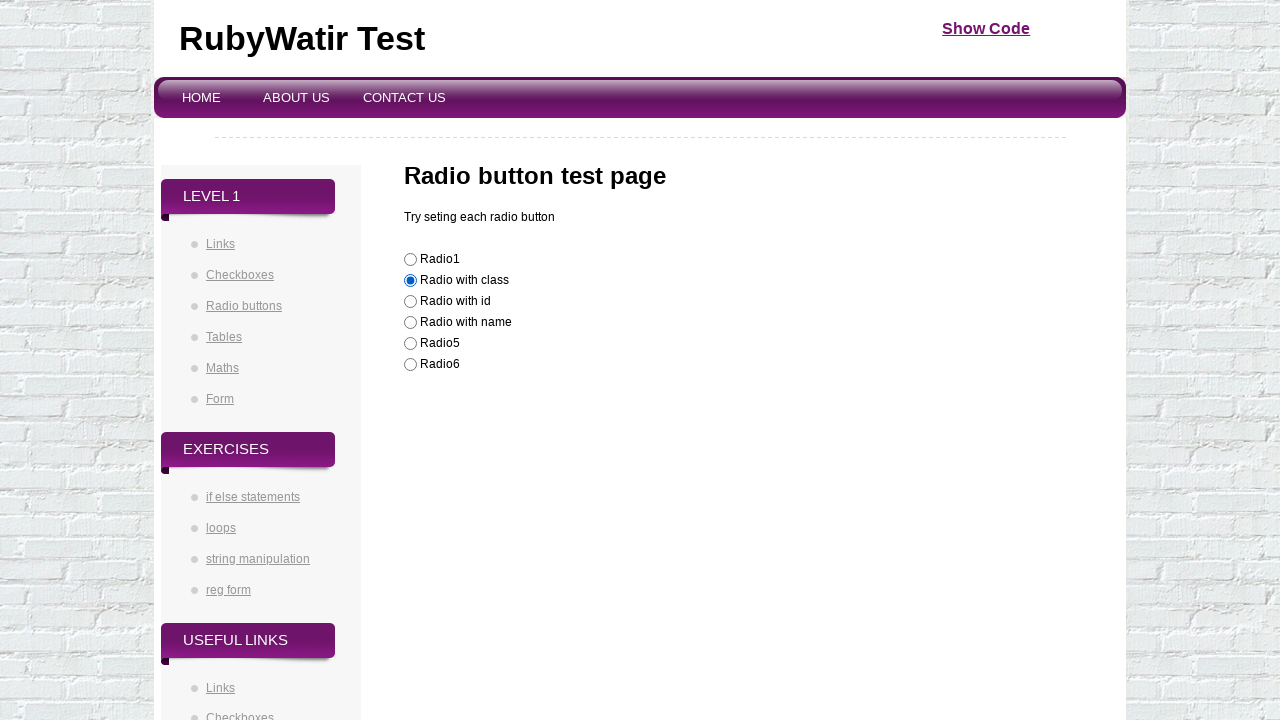

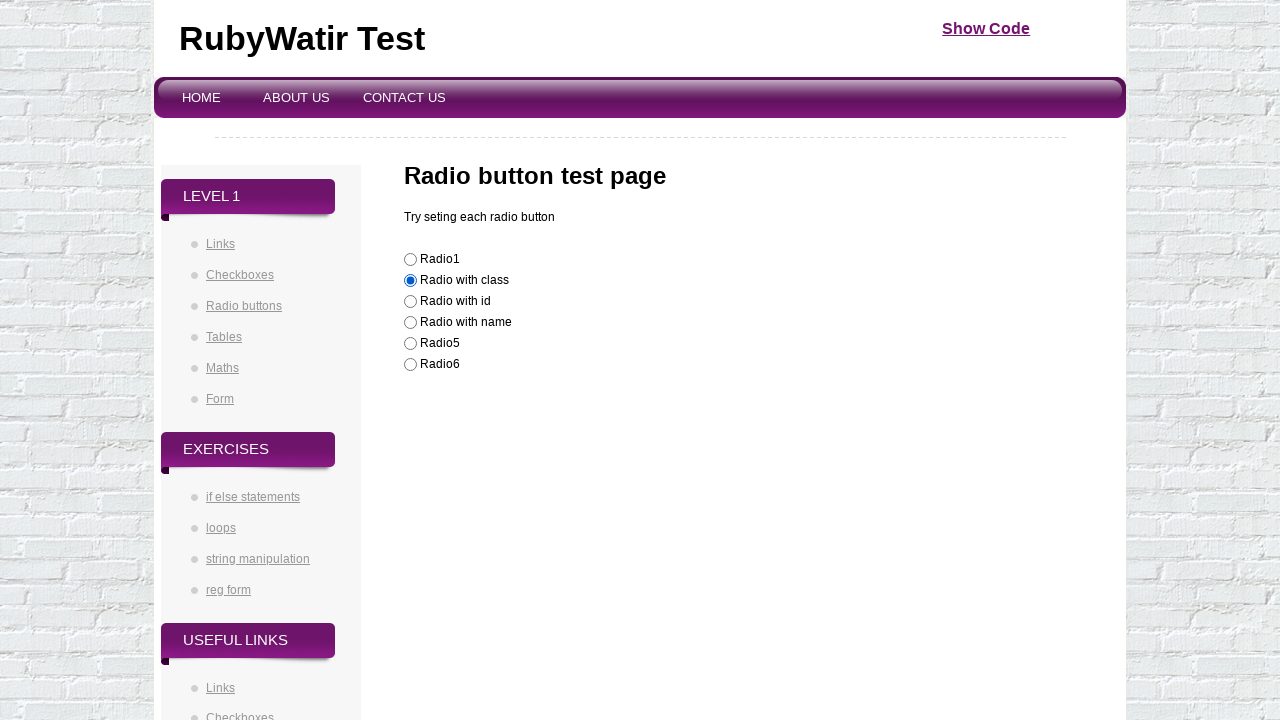